Tests browser window and tab handling by opening new tabs and windows, navigating to different URLs (Karnataka Tourism and YouTube), and closing tabs.

Starting URL: https://opensource-demo.orangehrmlive.com/web/index.php/auth/login

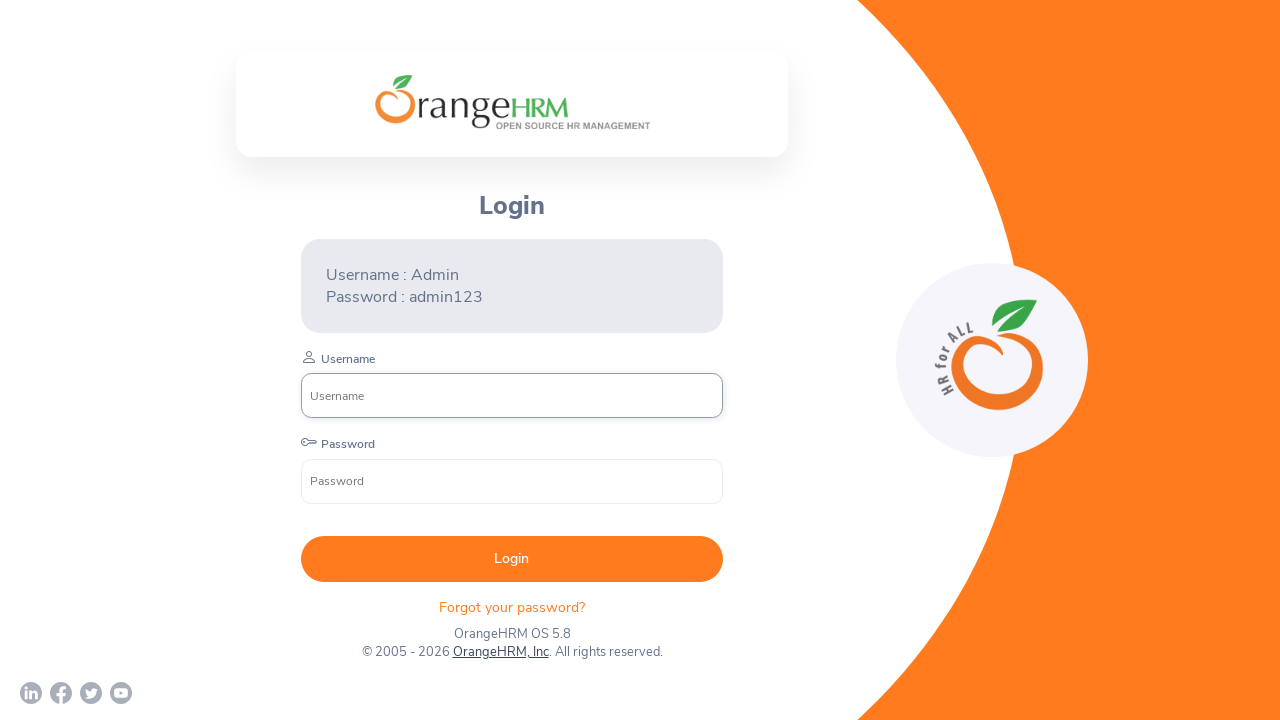

Stored reference to main page
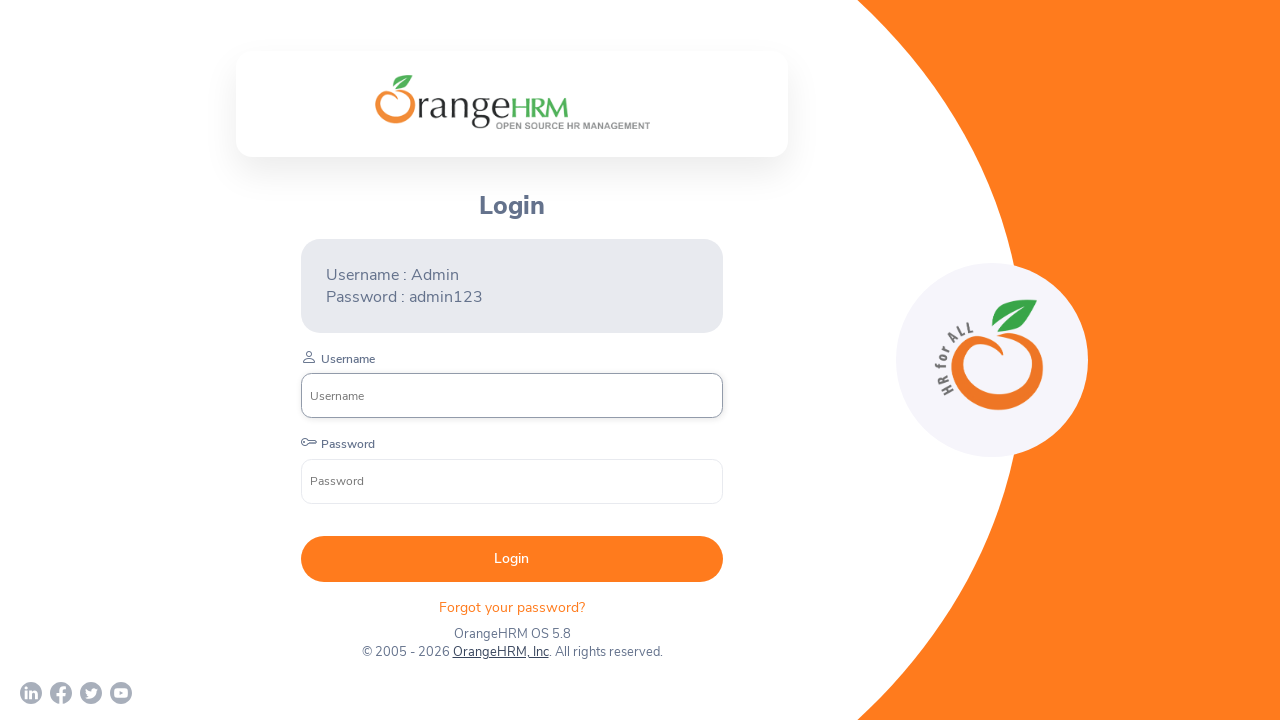

Opened a new tab
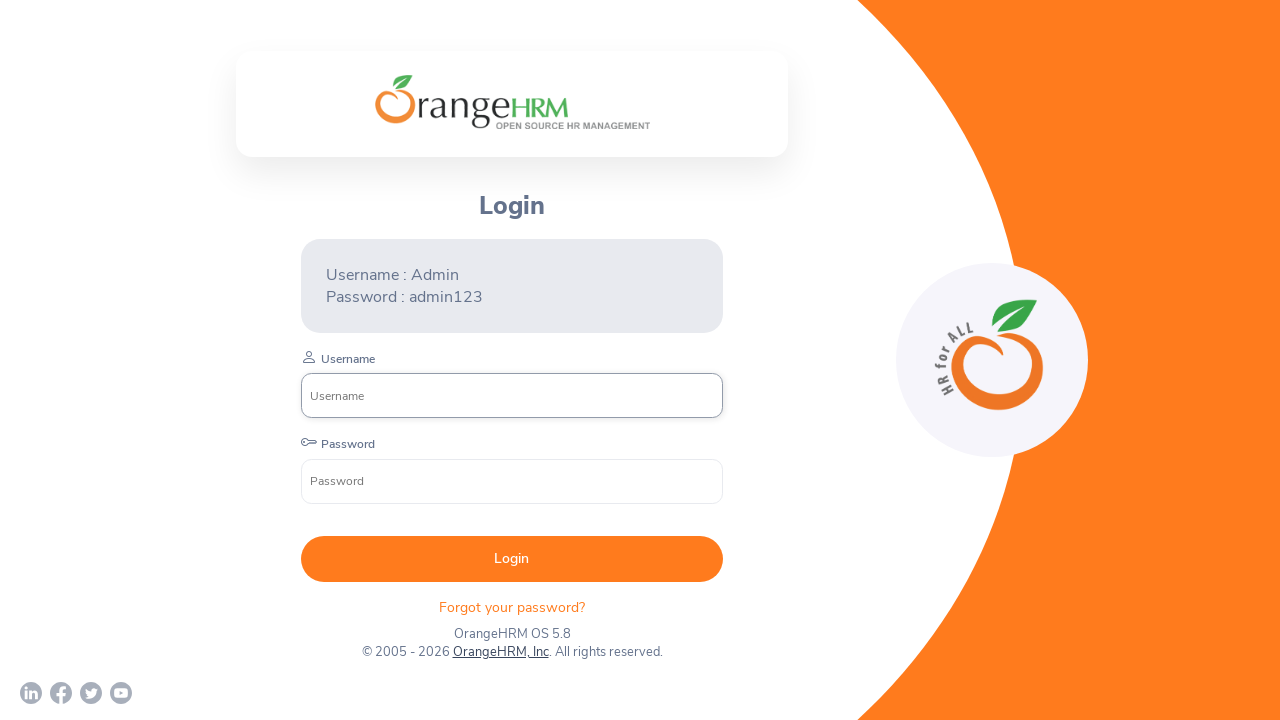

Navigated new tab to Karnataka Tourism website
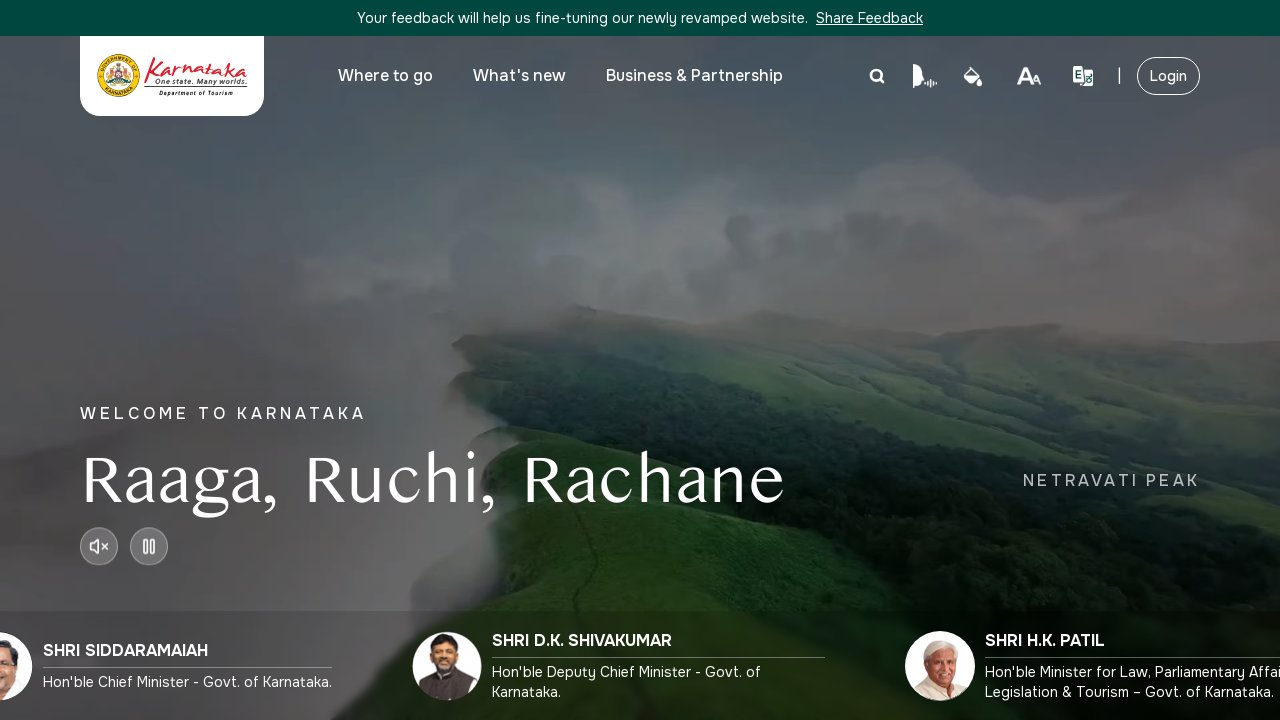

Closed the Karnataka Tourism tab
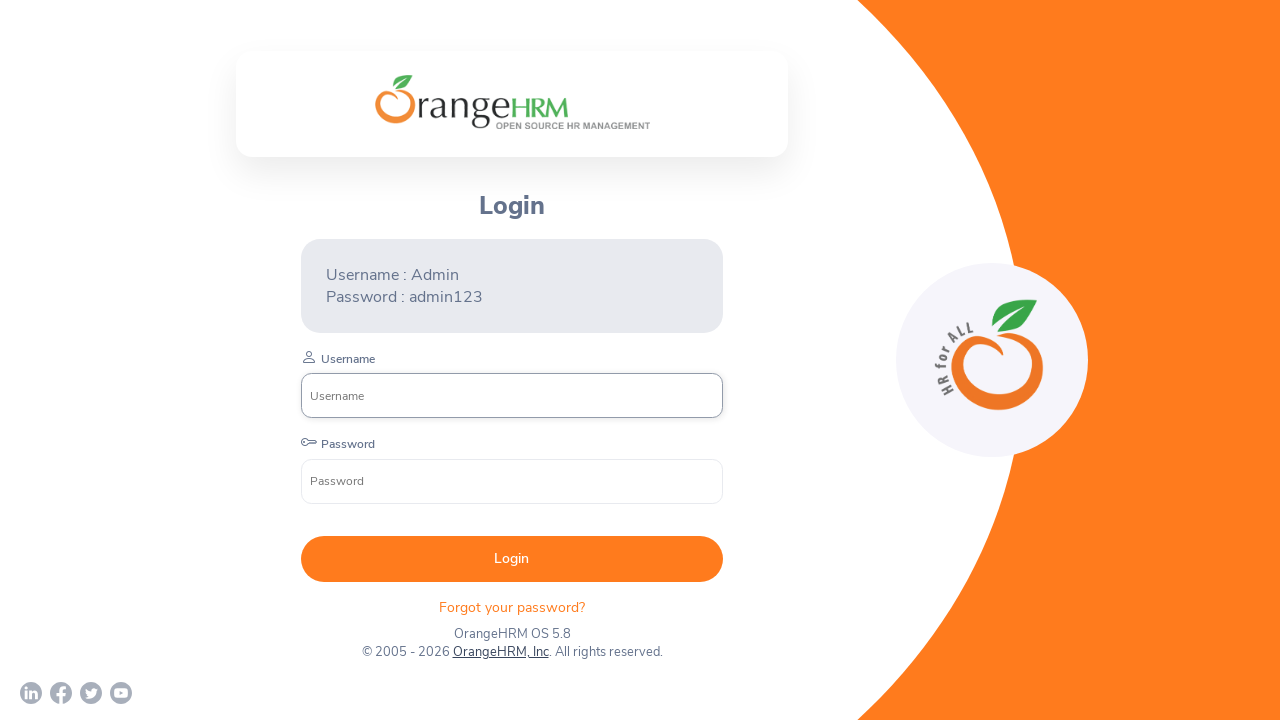

Opened a new window/tab
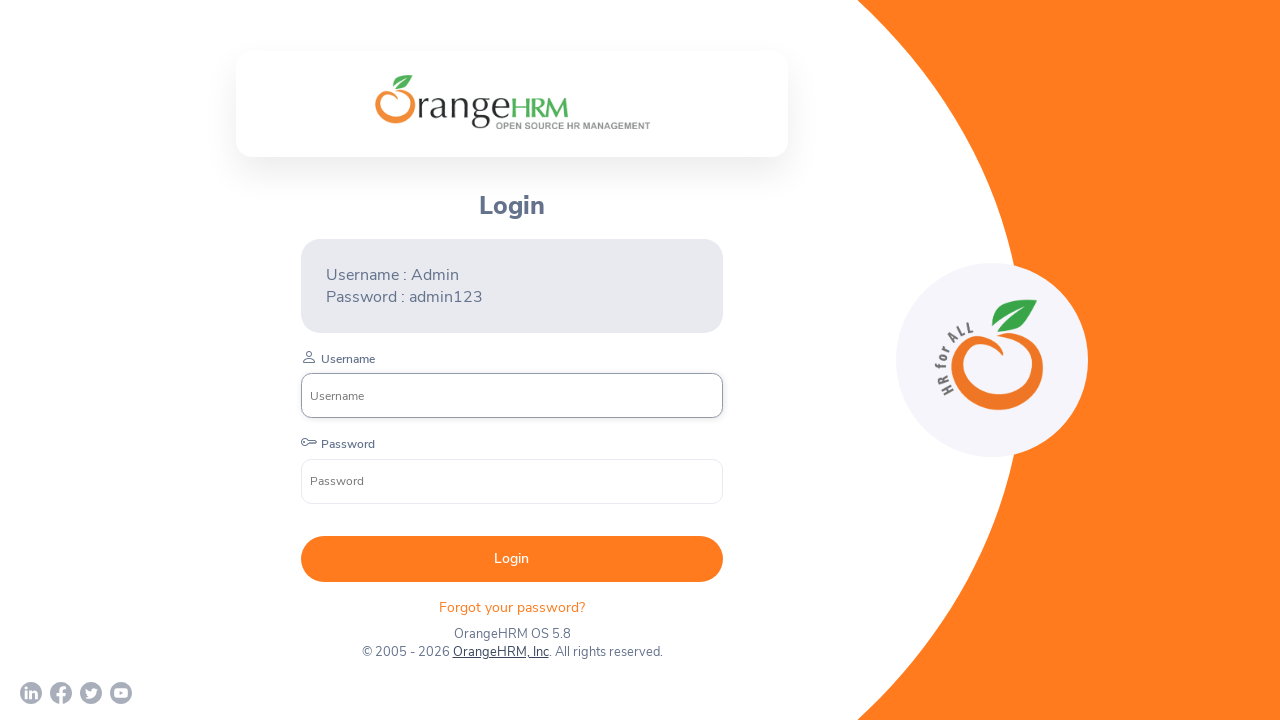

Navigated new window to YouTube
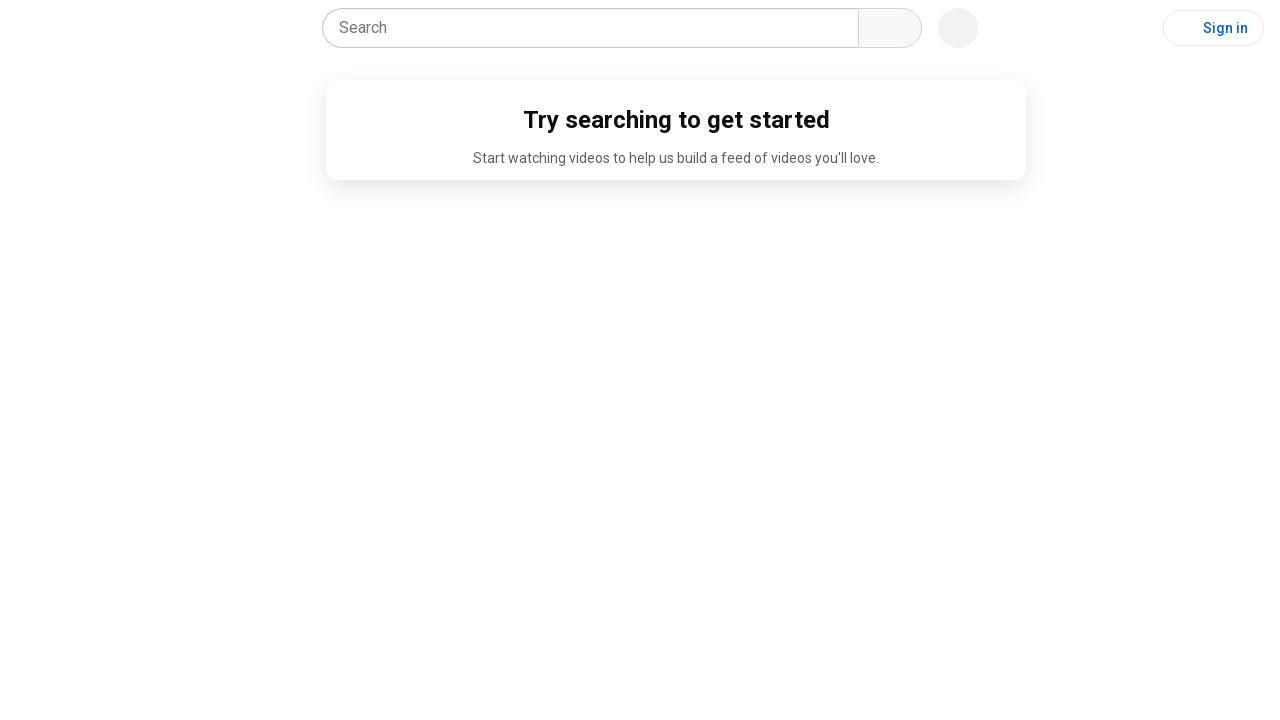

YouTube page loaded successfully
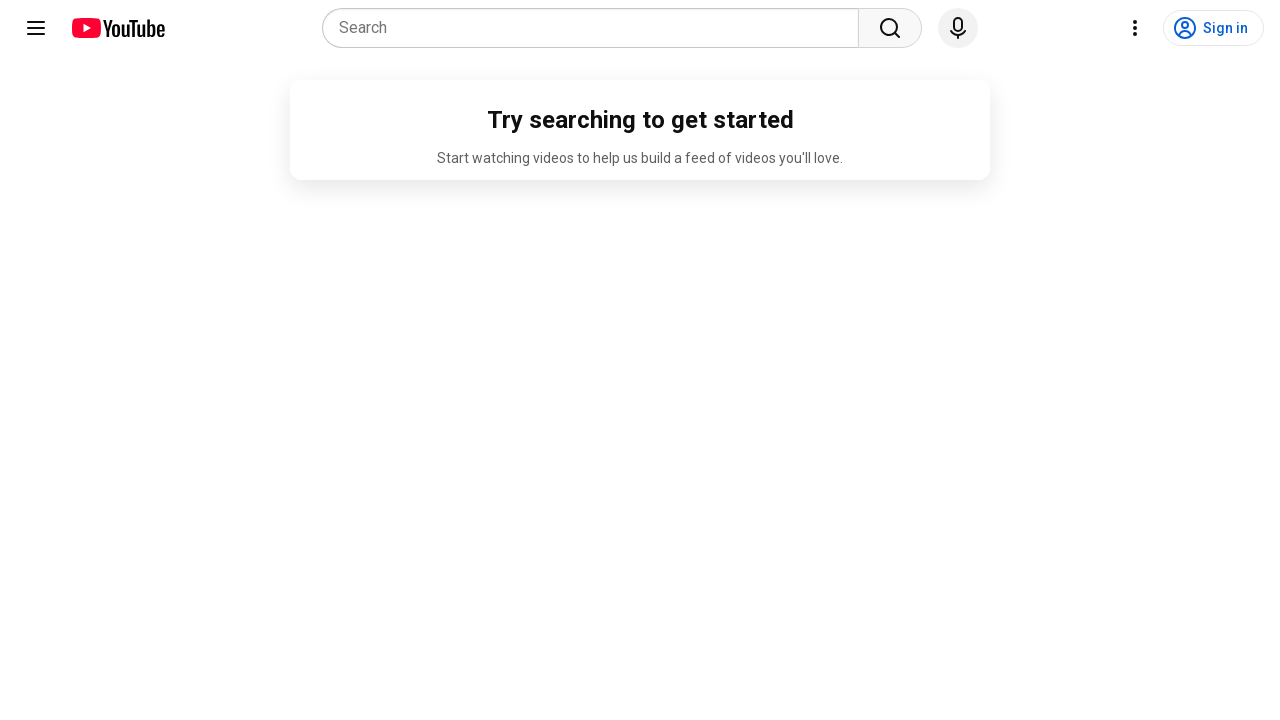

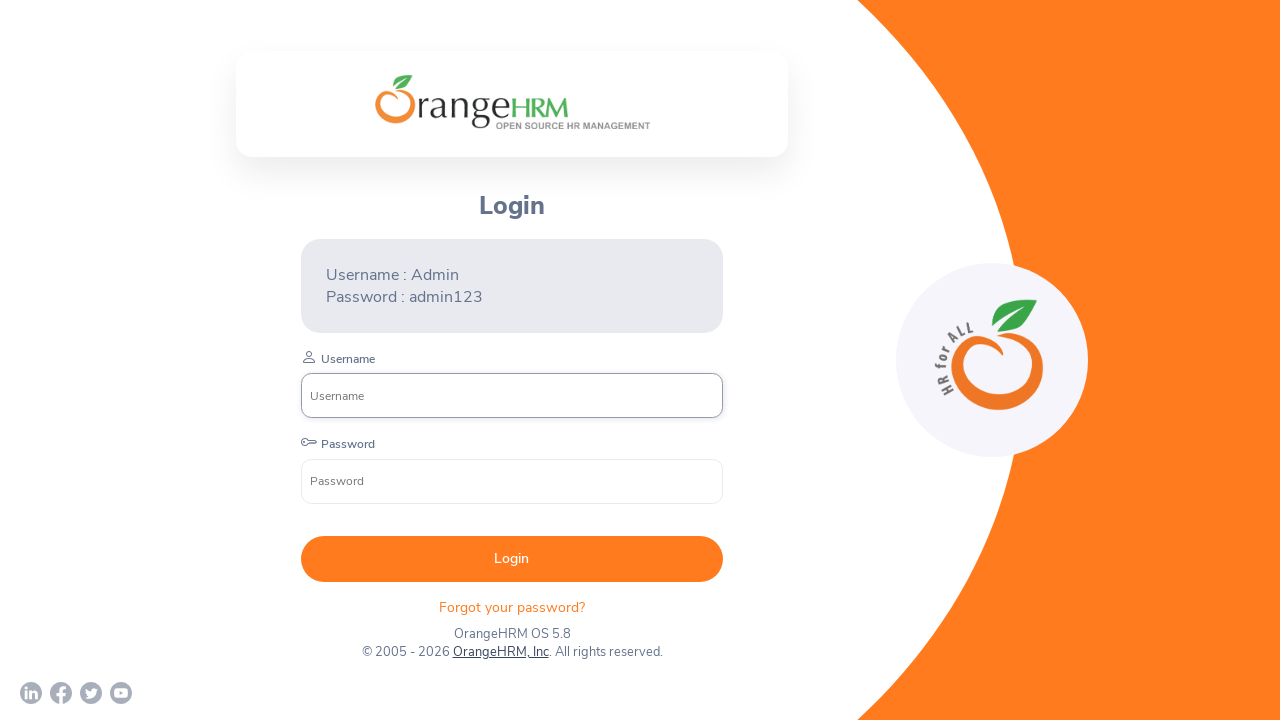